Tests invalid login functionality with incorrect password, handles alert, and verifies staying on login page

Starting URL: https://ashraaf7.github.io/AA-Practice-Test-Automation/

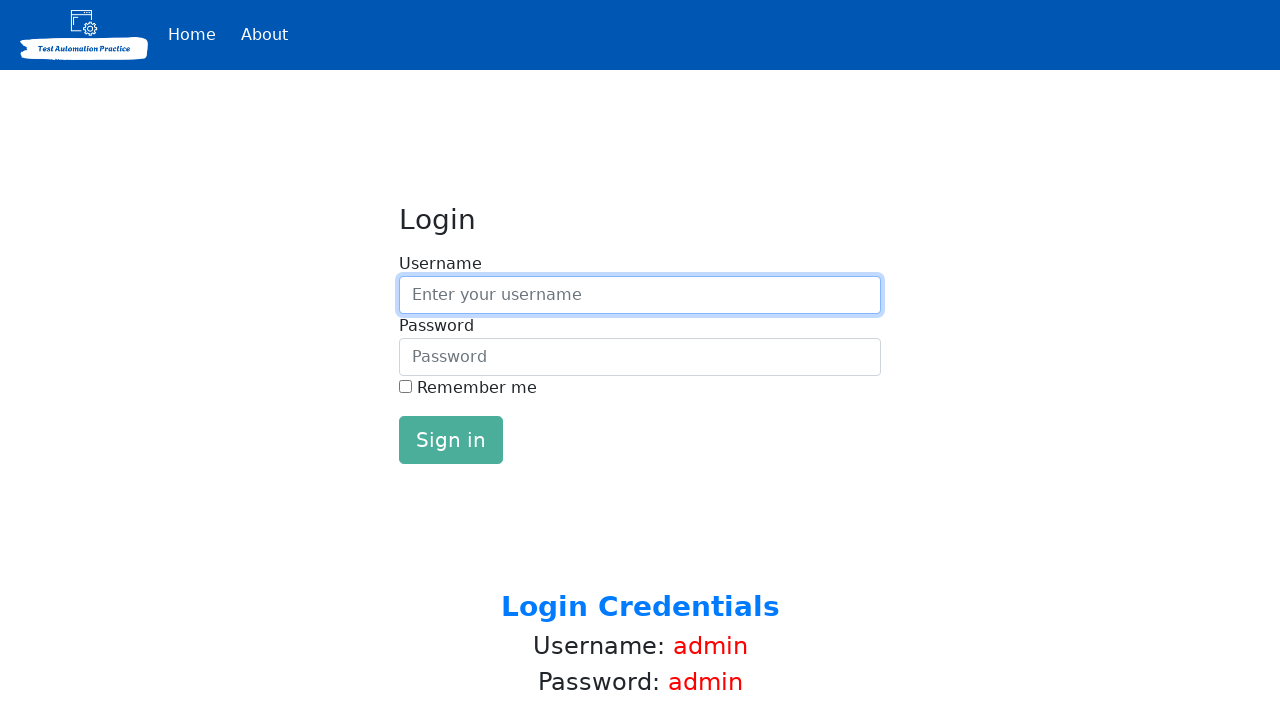

Navigated to login page
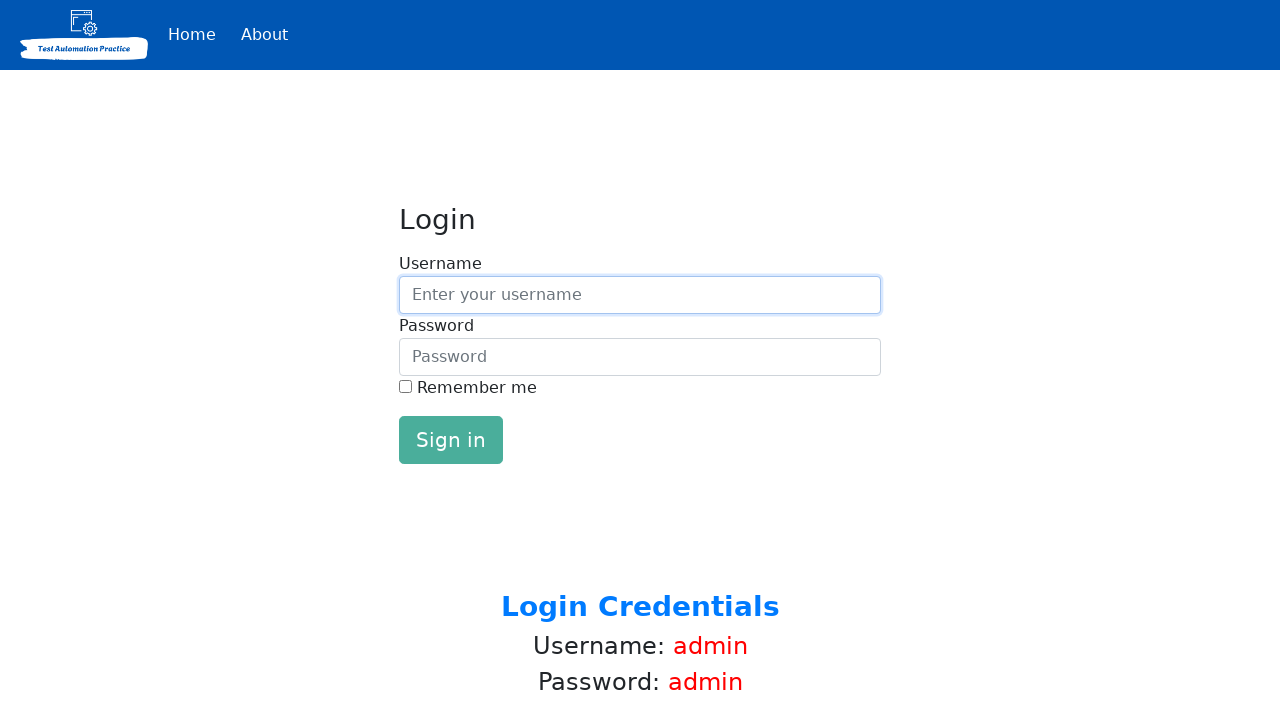

Entered username 'admin' in the username field on #inputUsername
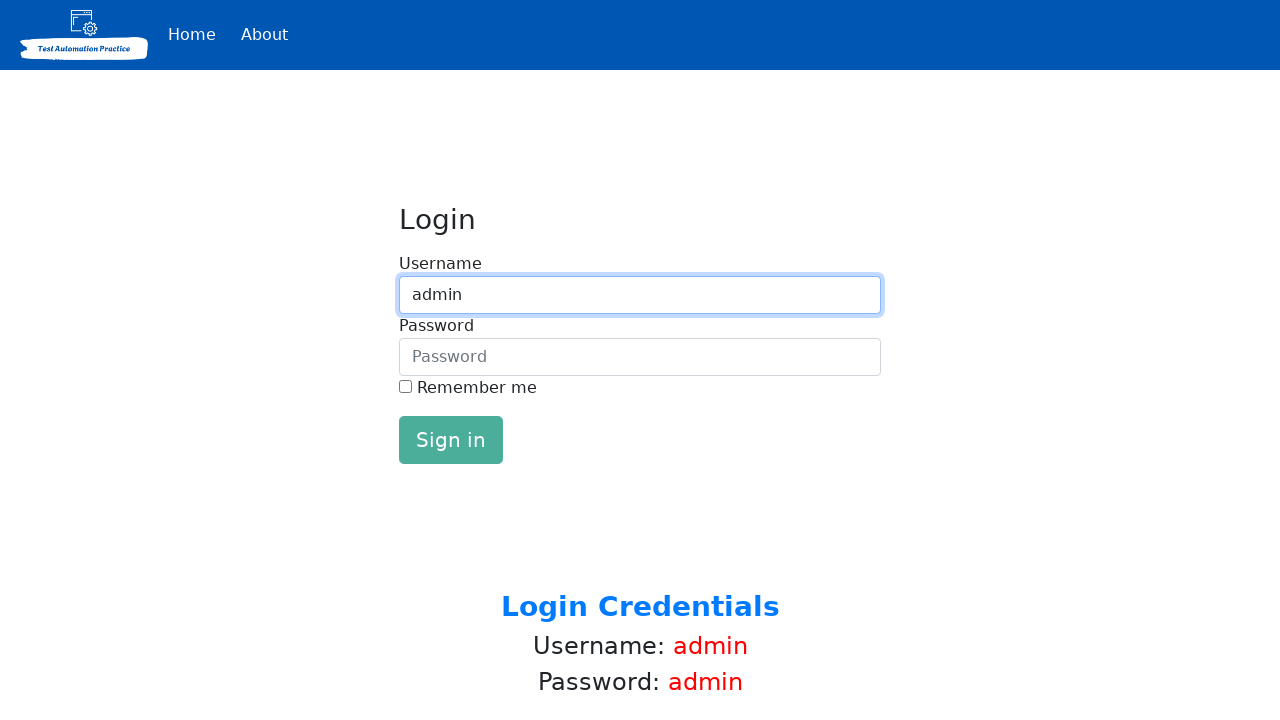

Entered invalid password 'aa' in the password field on #inputPassword
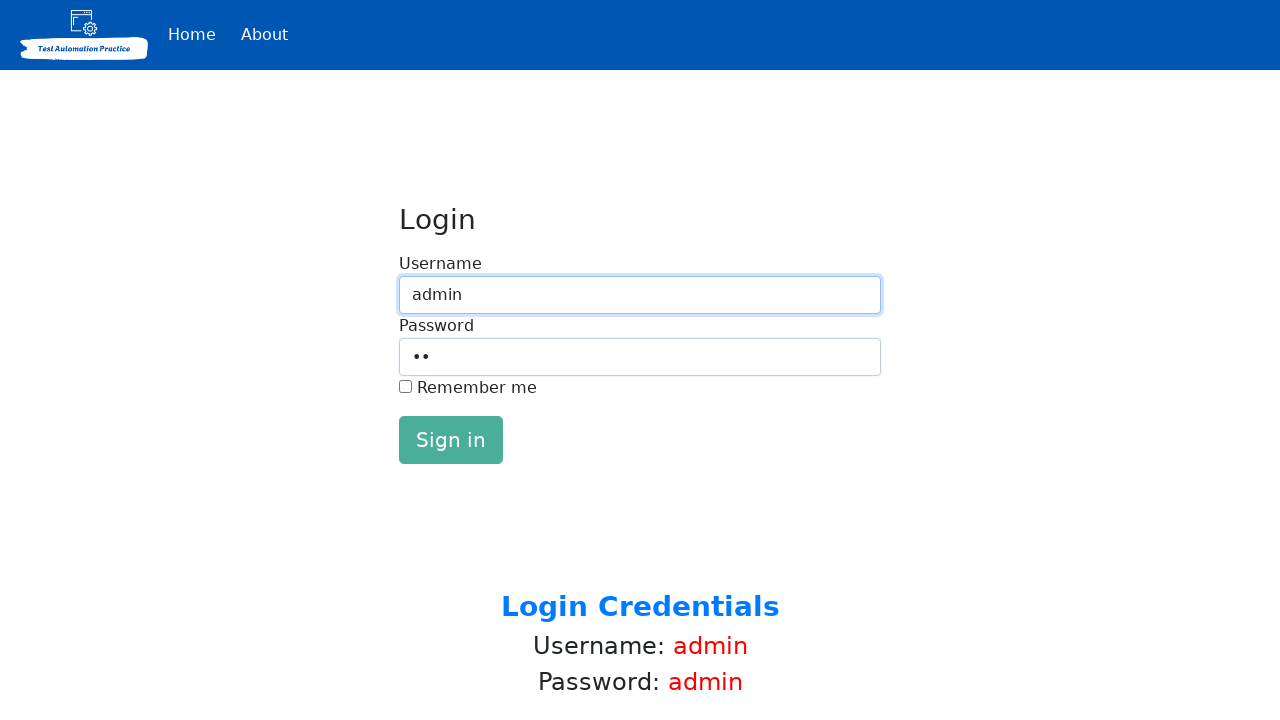

Clicked login button with invalid credentials at (451, 440) on #loginButton
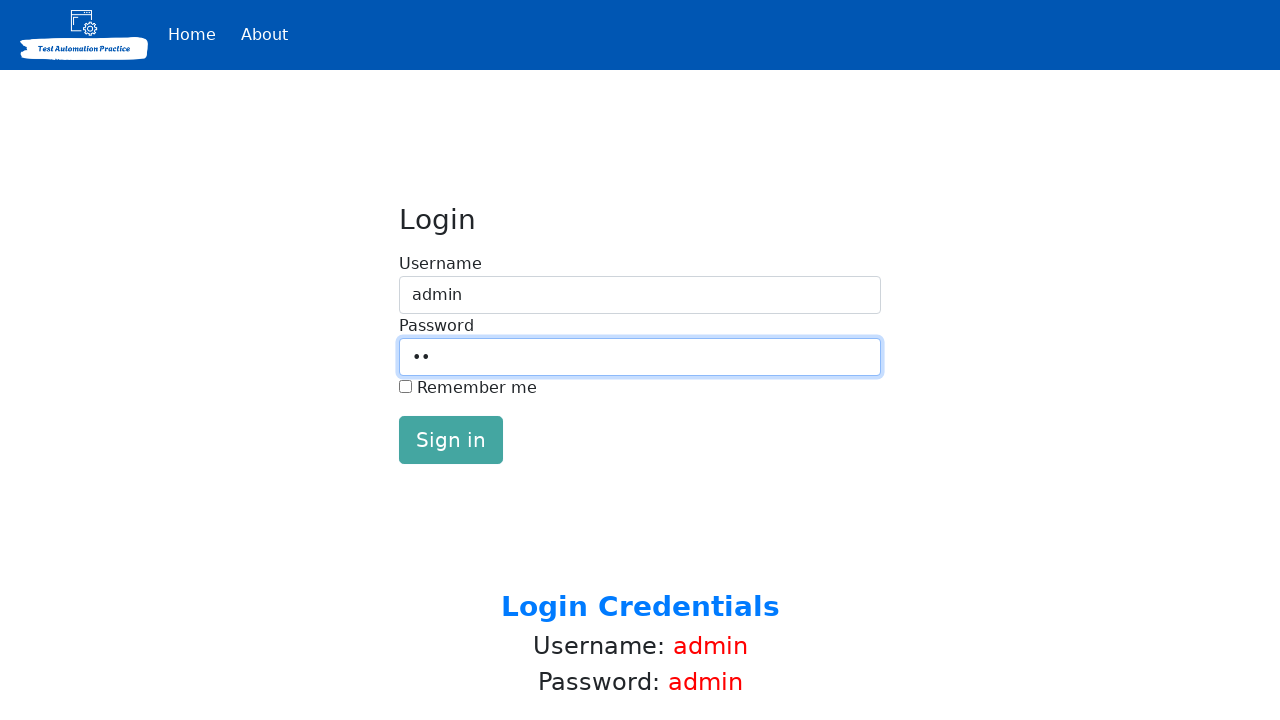

Set up alert dialog handler to accept any alerts
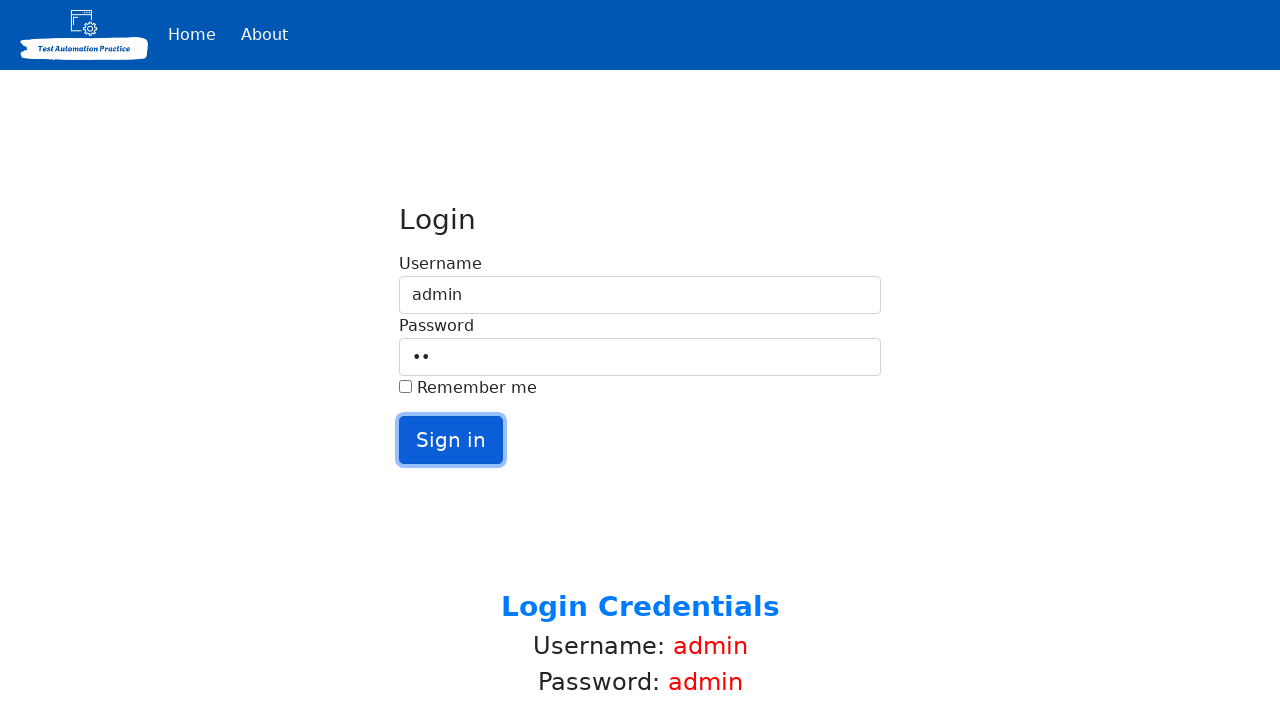

Waited 500ms to ensure any navigation would have occurred
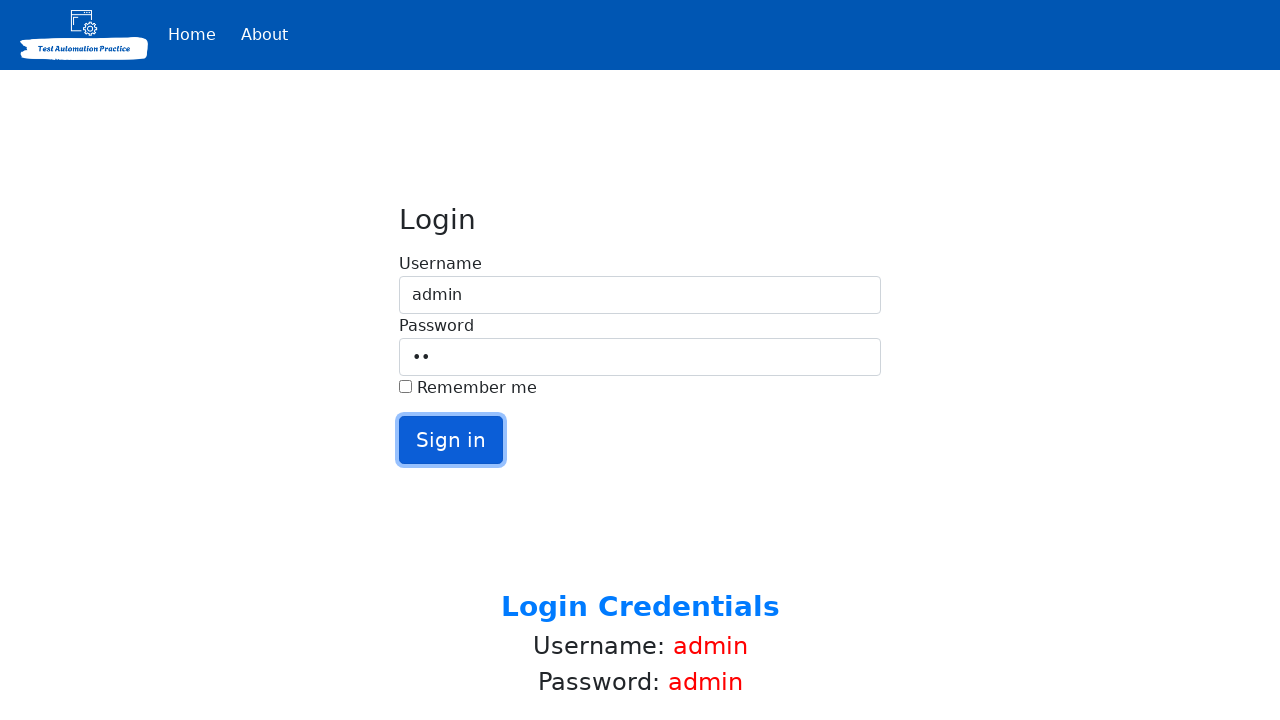

Verified that user remained on login page after invalid login attempt
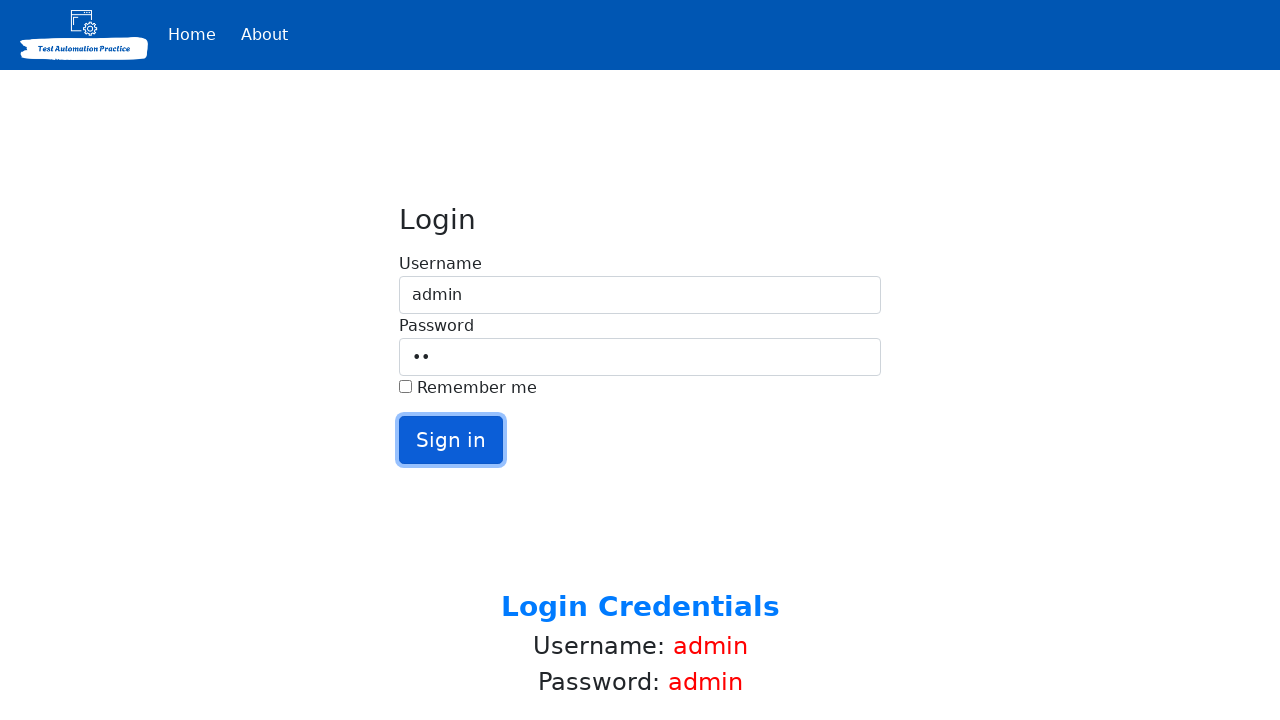

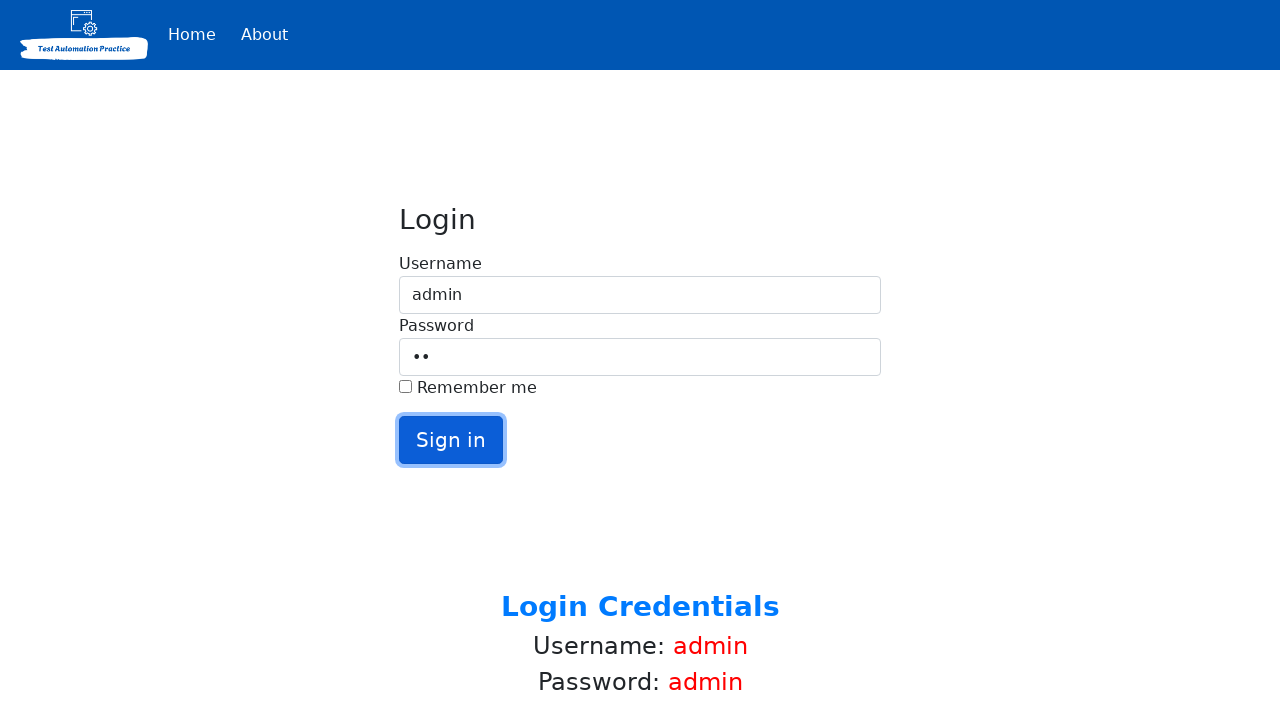